Tests navigation between Register and WebTable pages by clicking on WebTable link, navigating back to the register page, then forward to the WebTable page again

Starting URL: https://demo.automationtesting.in/Register.html

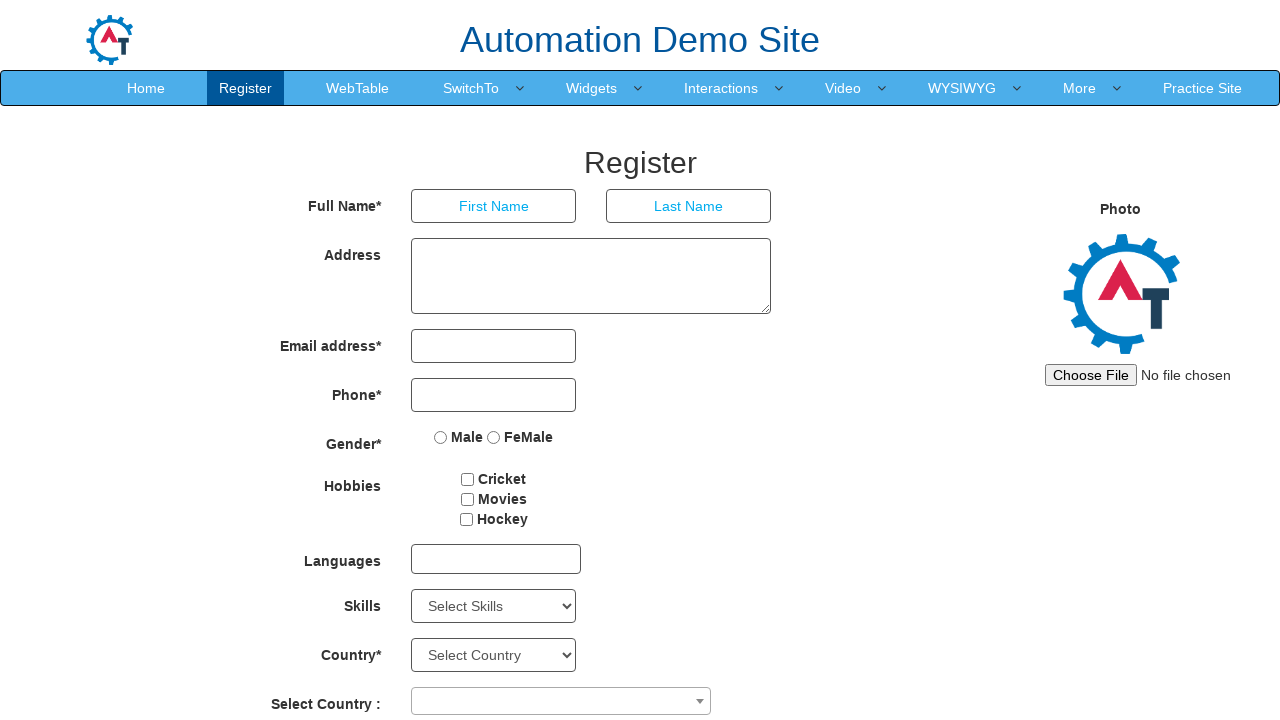

Clicked on WebTable link at (358, 88) on text=WebTable
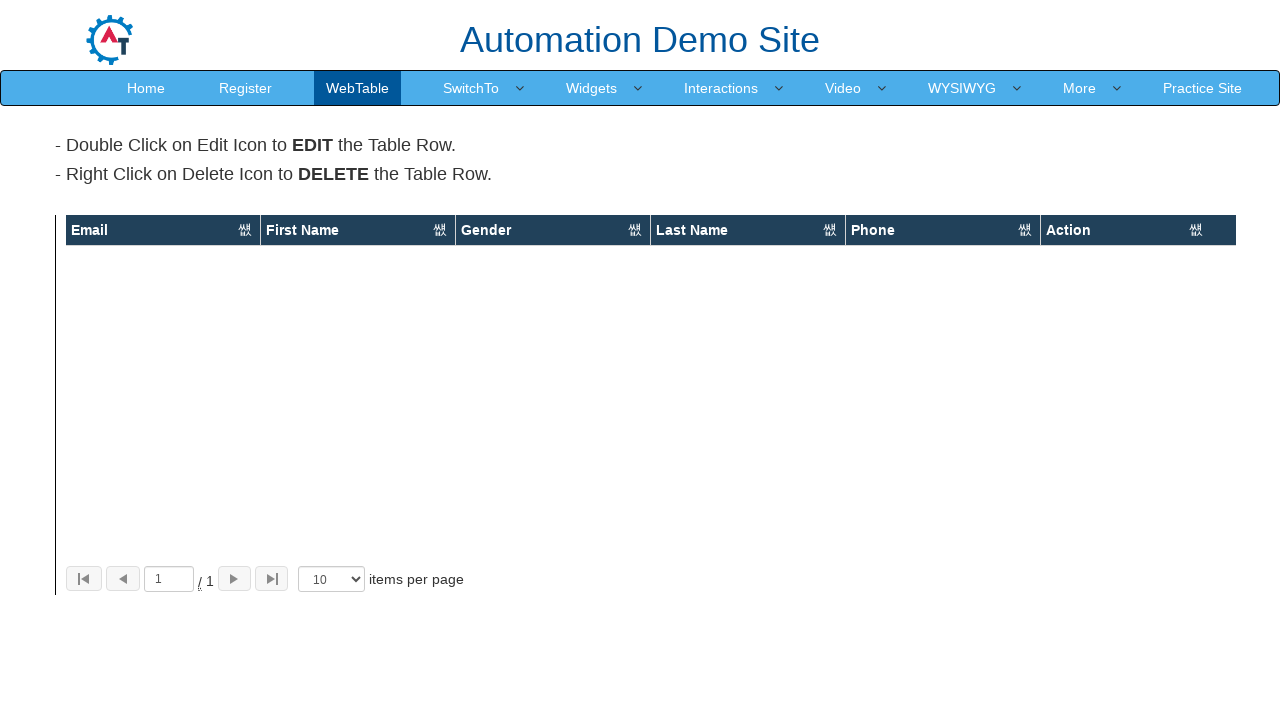

WebTable page loaded successfully
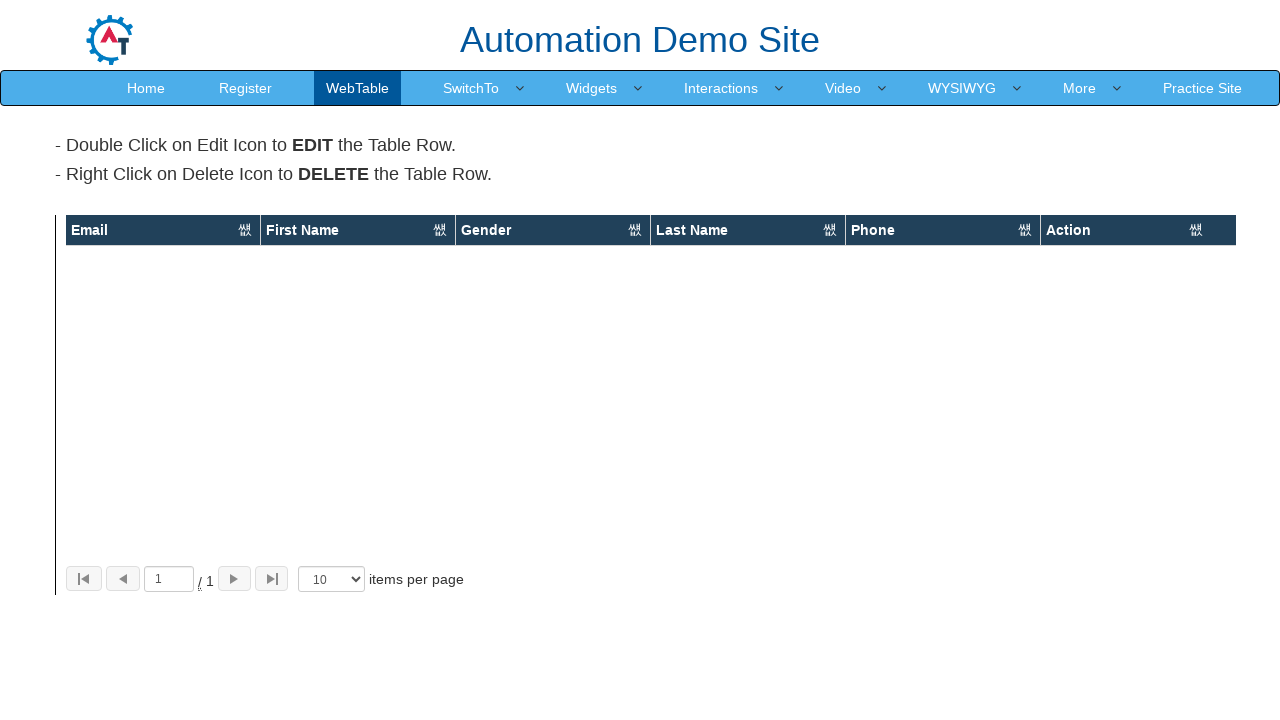

Navigated back to previous page
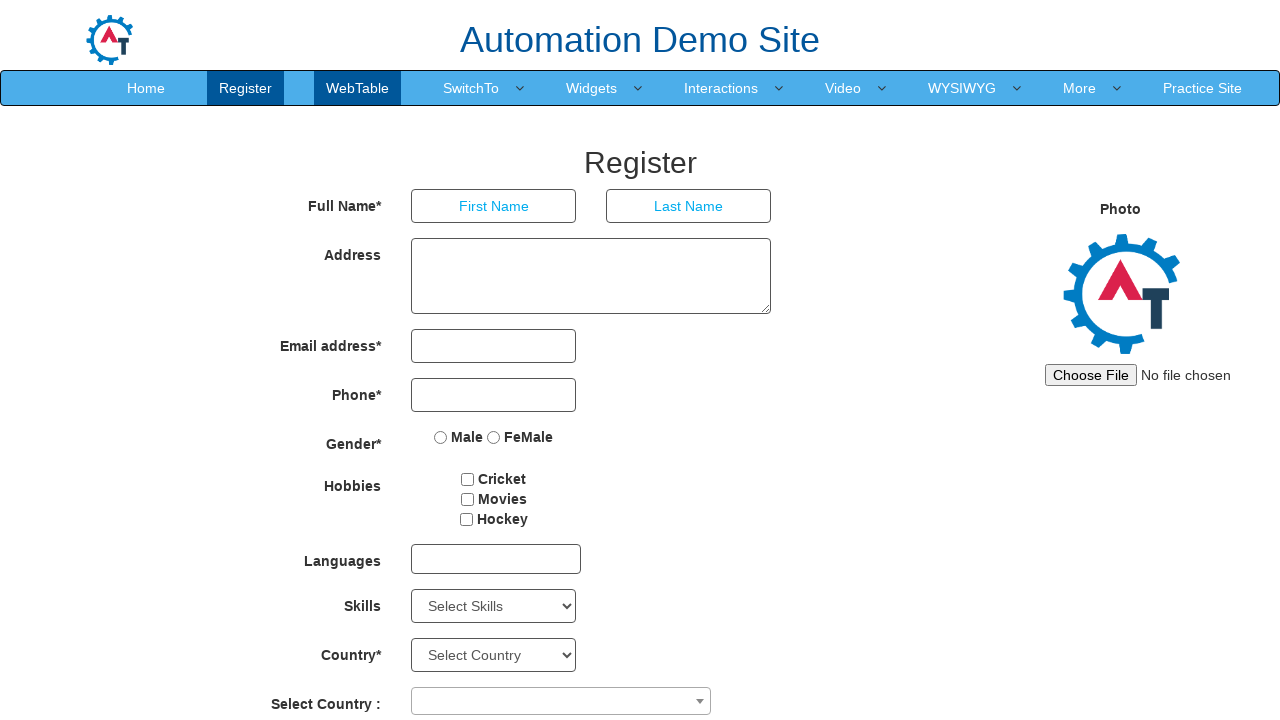

Register page loaded successfully
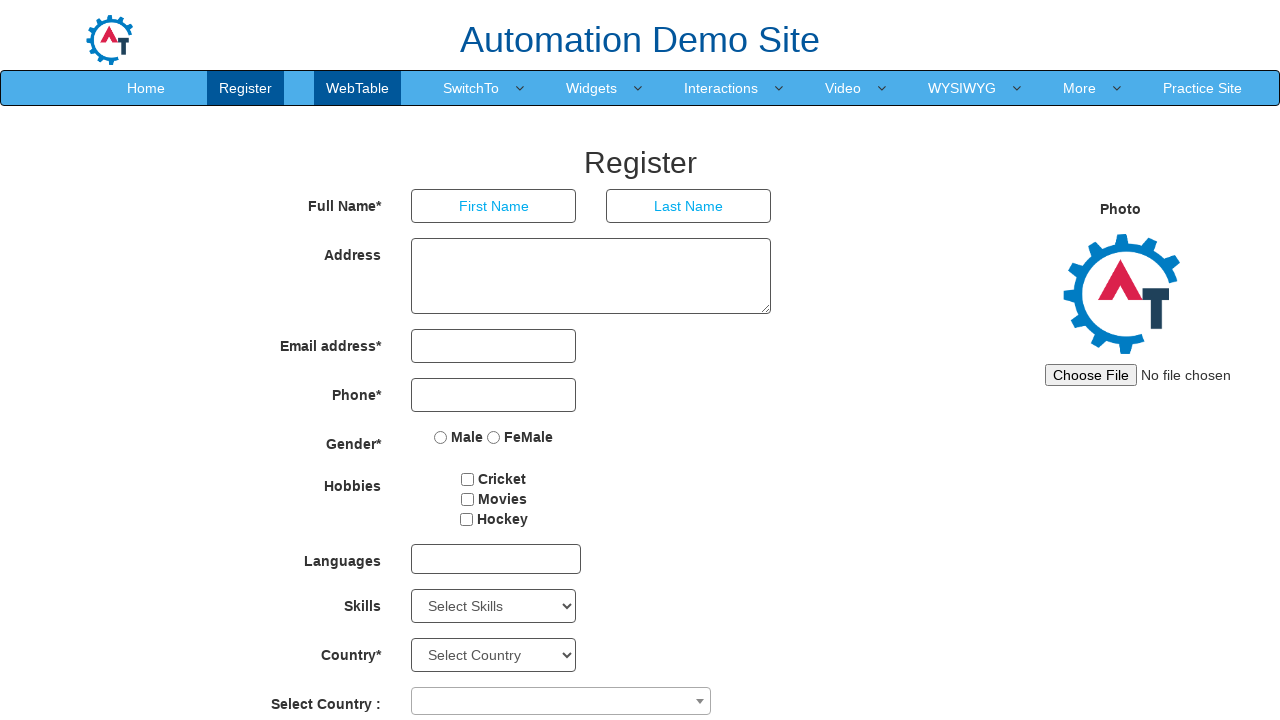

Navigated forward to WebTable page
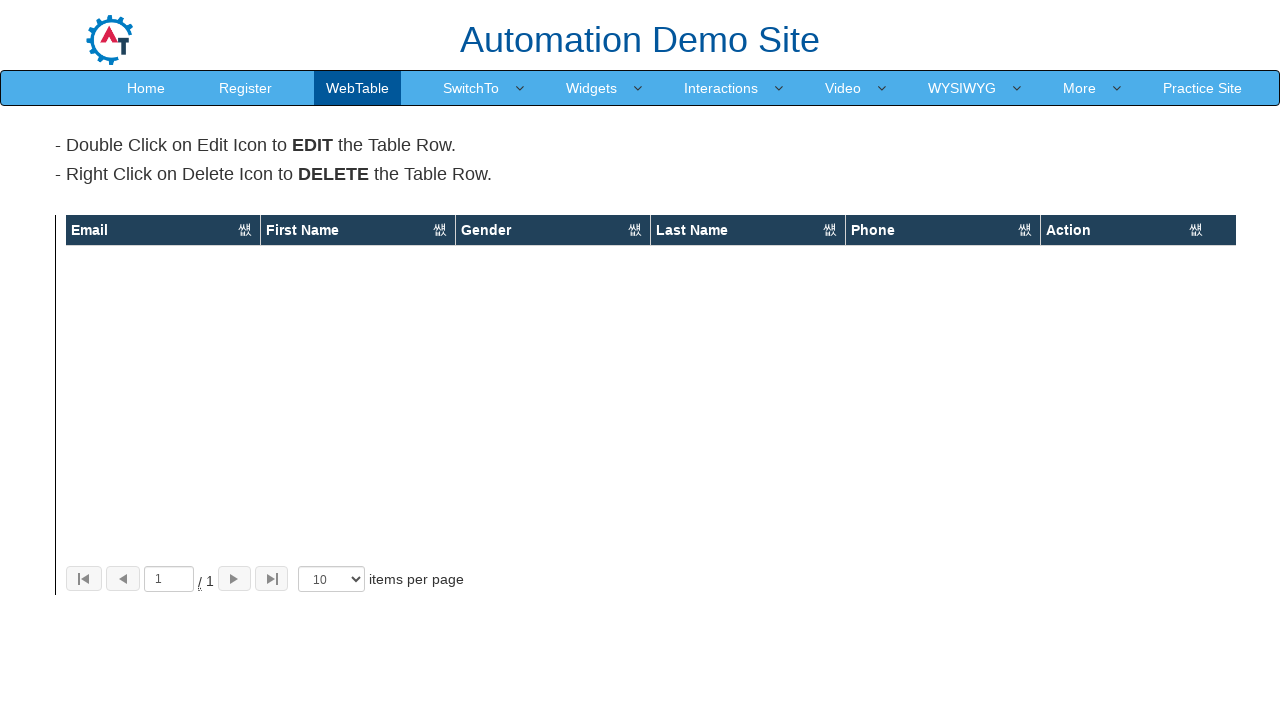

WebTable page loaded successfully after forward navigation
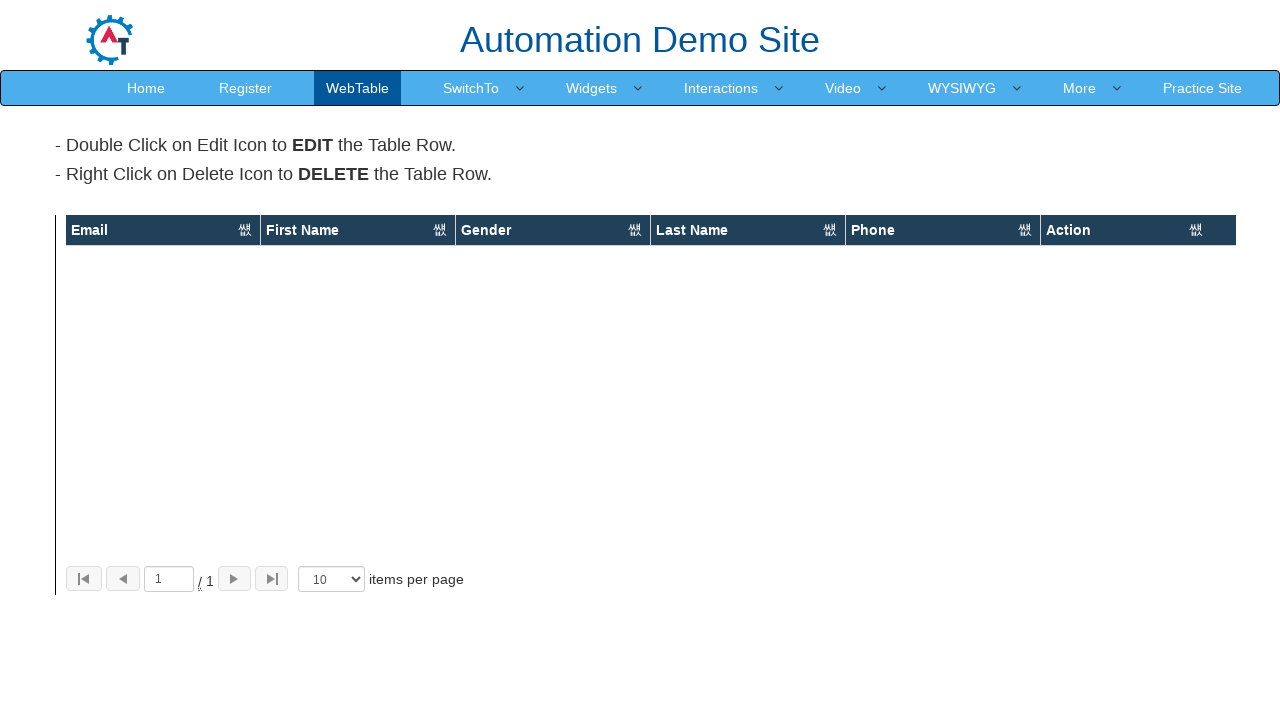

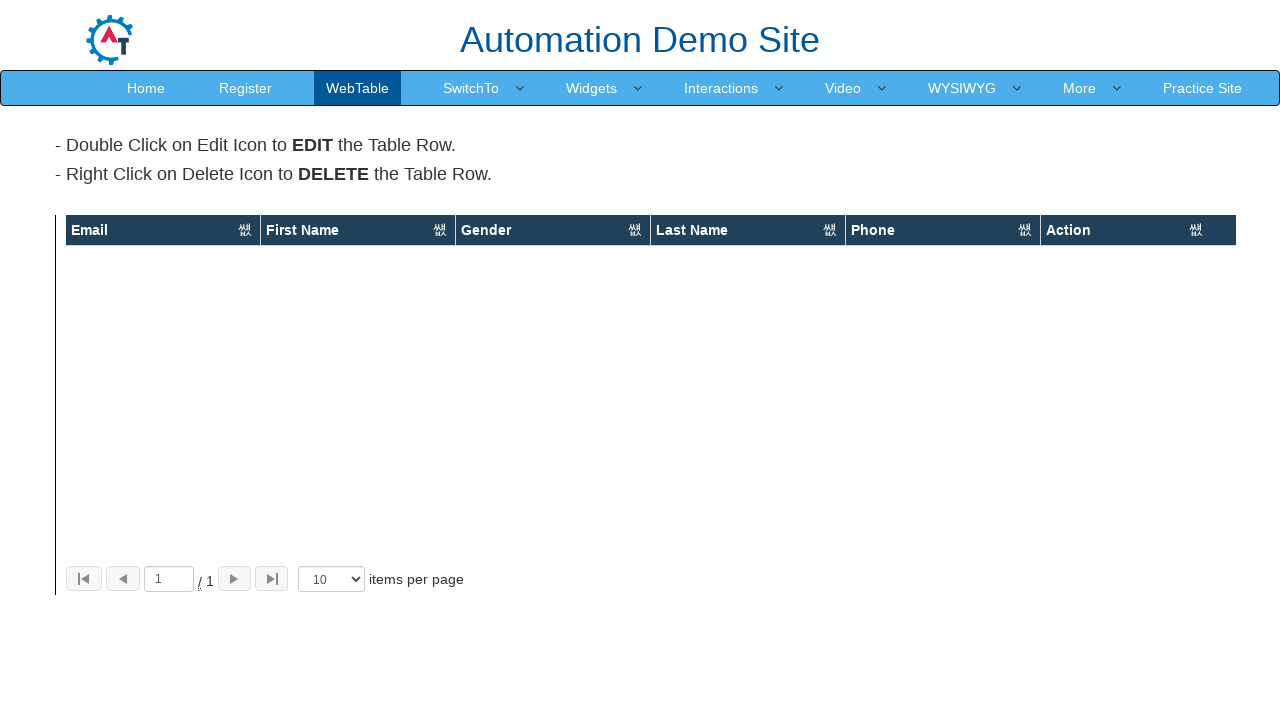